Tests window handling functionality by opening new windows/tabs, counting them, closing secondary windows, and switching between windows

Starting URL: https://leafground.com/window.xhtml

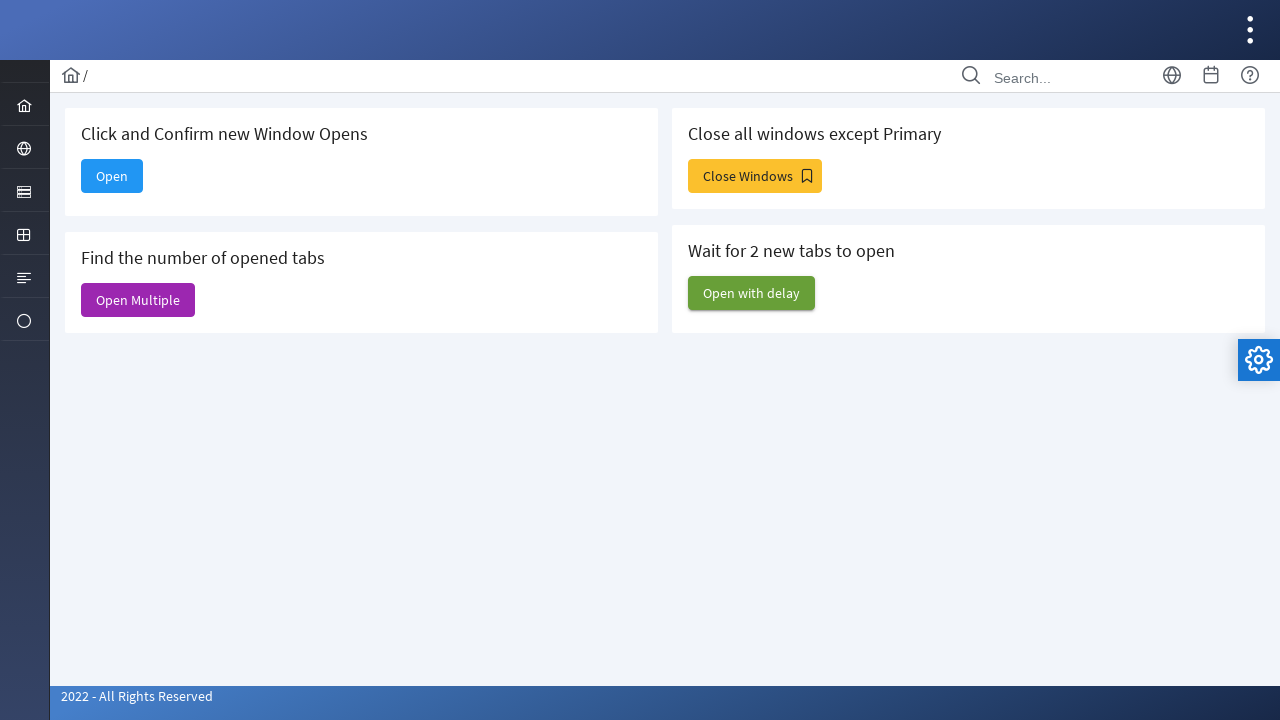

Clicked button to open new window at (112, 176) on button[name='j_idt88:new']
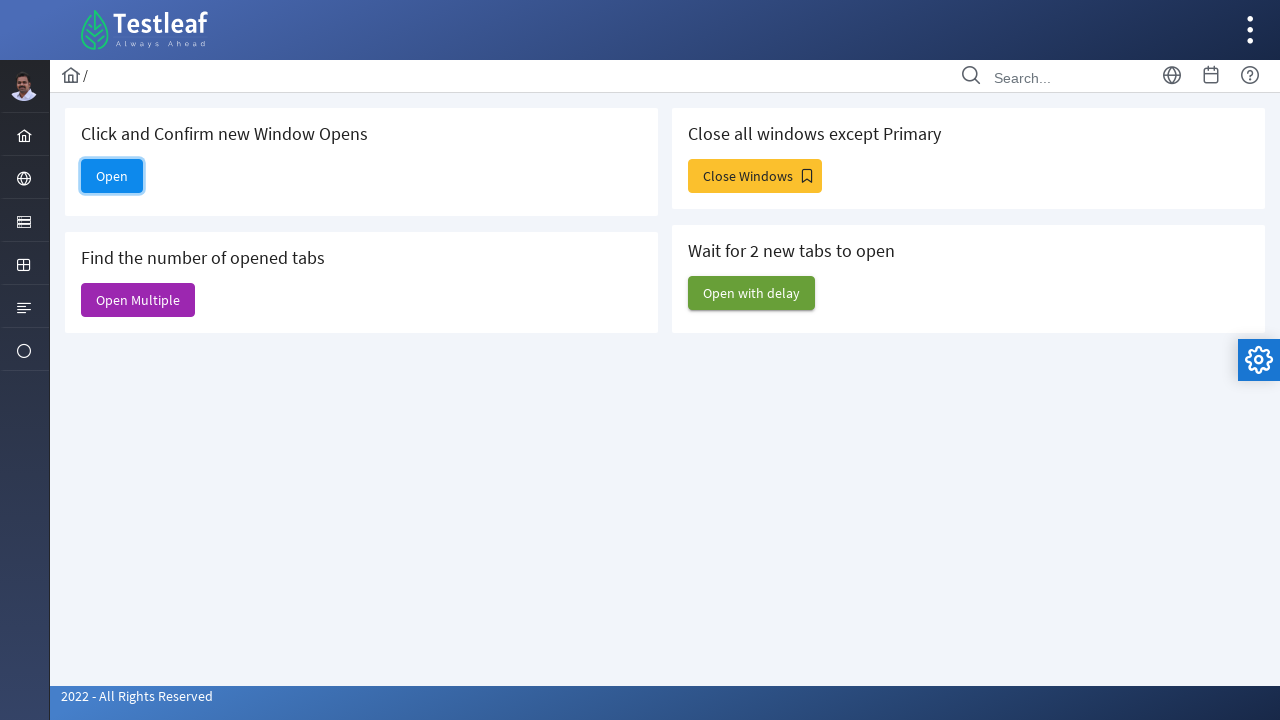

New window opened and captured at (112, 176) on button[name='j_idt88:new']
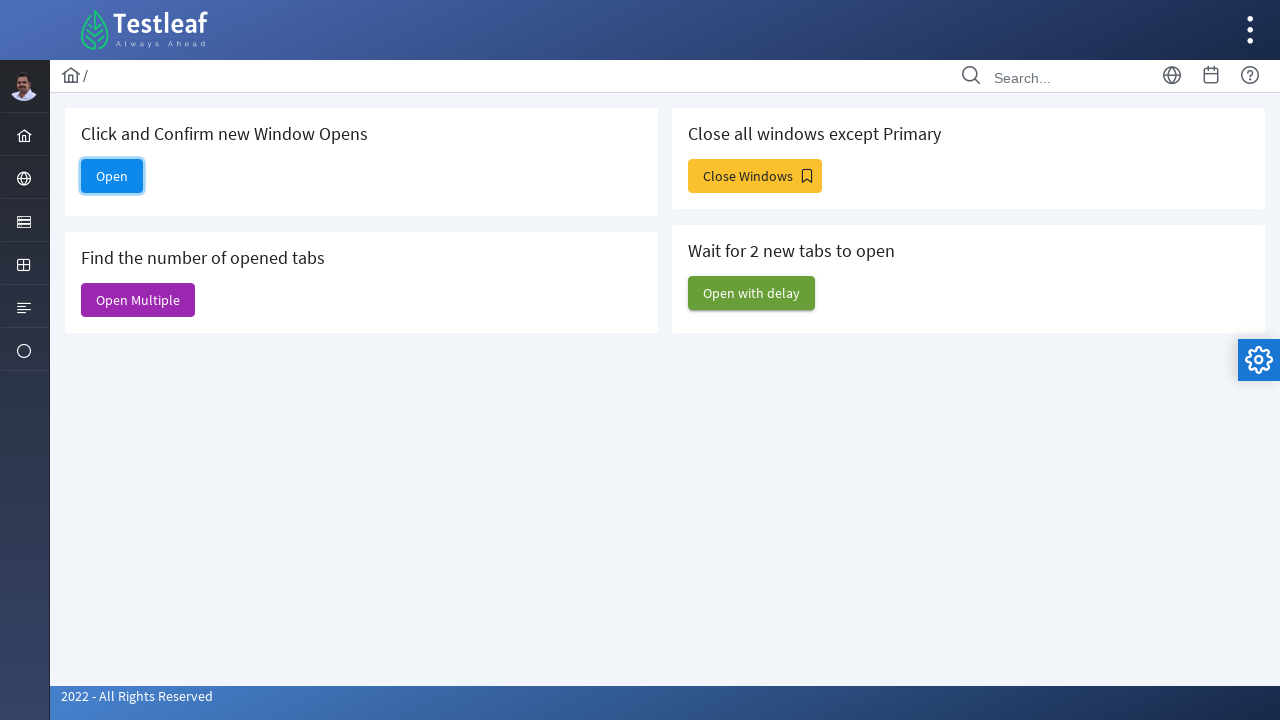

Counted current windows/tabs: 5 total
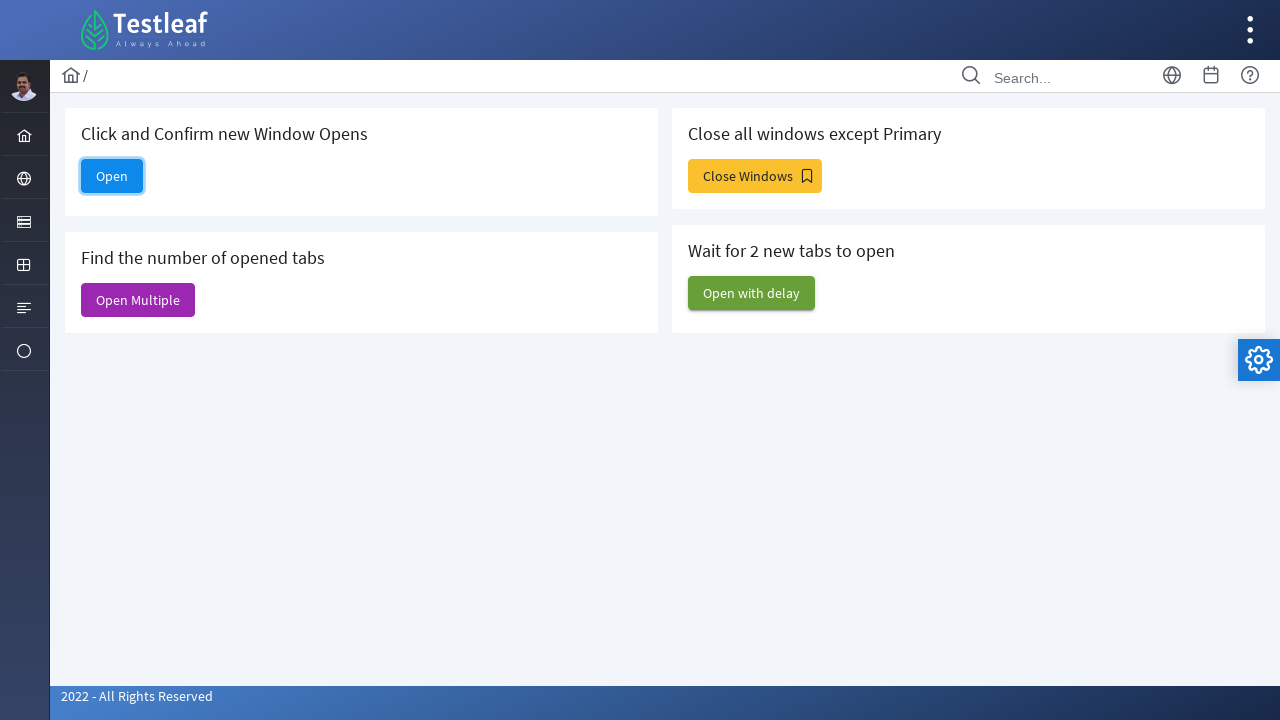

Clicked button to open multiple tabs at (138, 300) on #j_idt88\:j_idt91
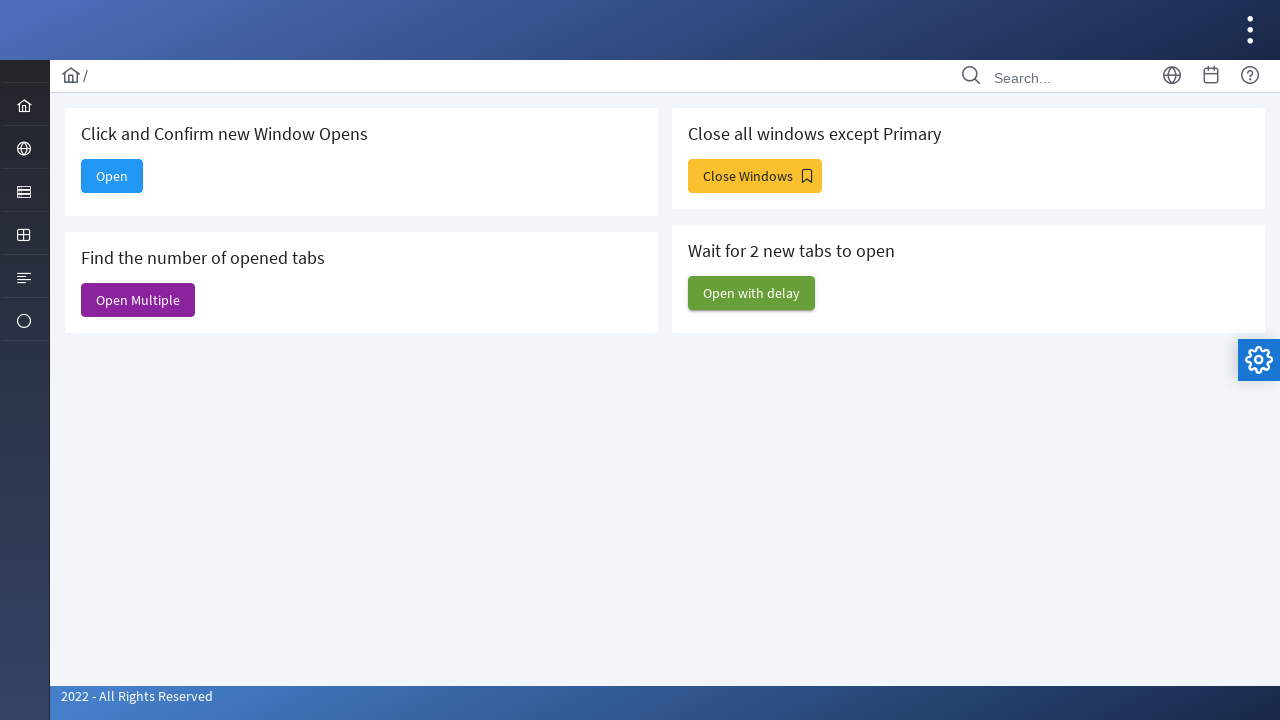

Recounted windows/tabs after opening multiple: 8 total
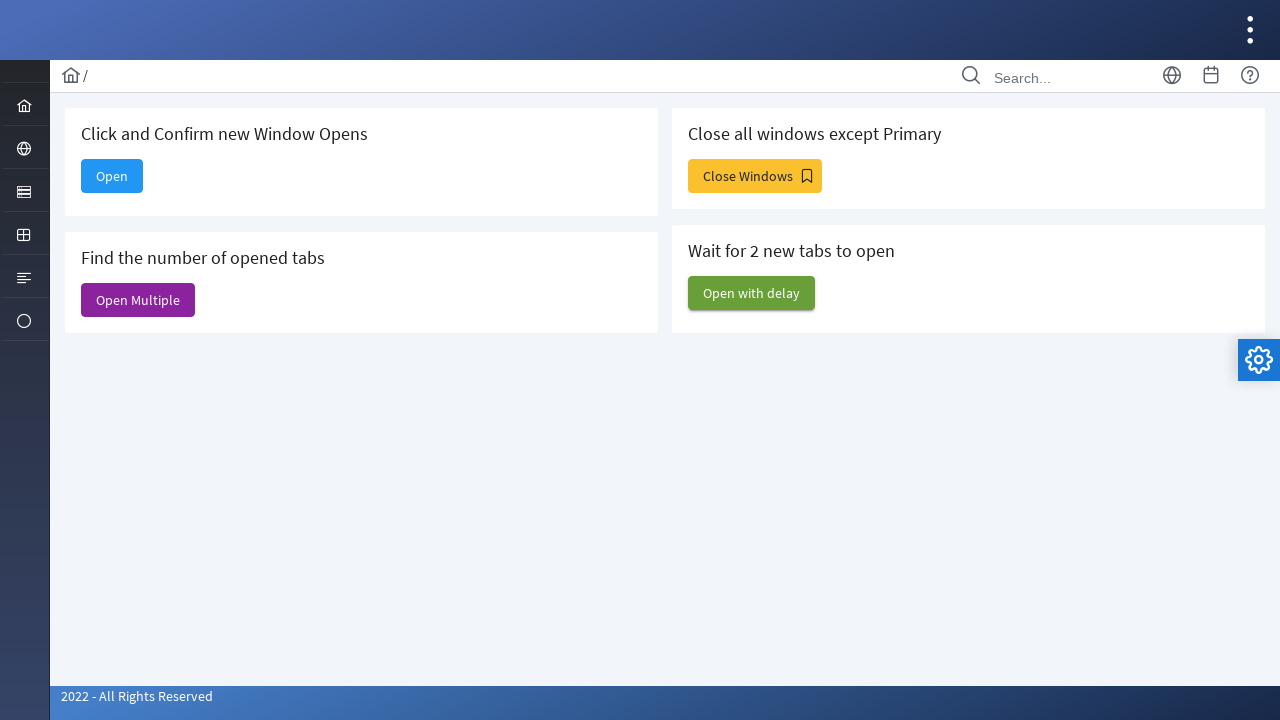

Clicked button to close windows except primary at (755, 176) on #j_idt88\:j_idt93
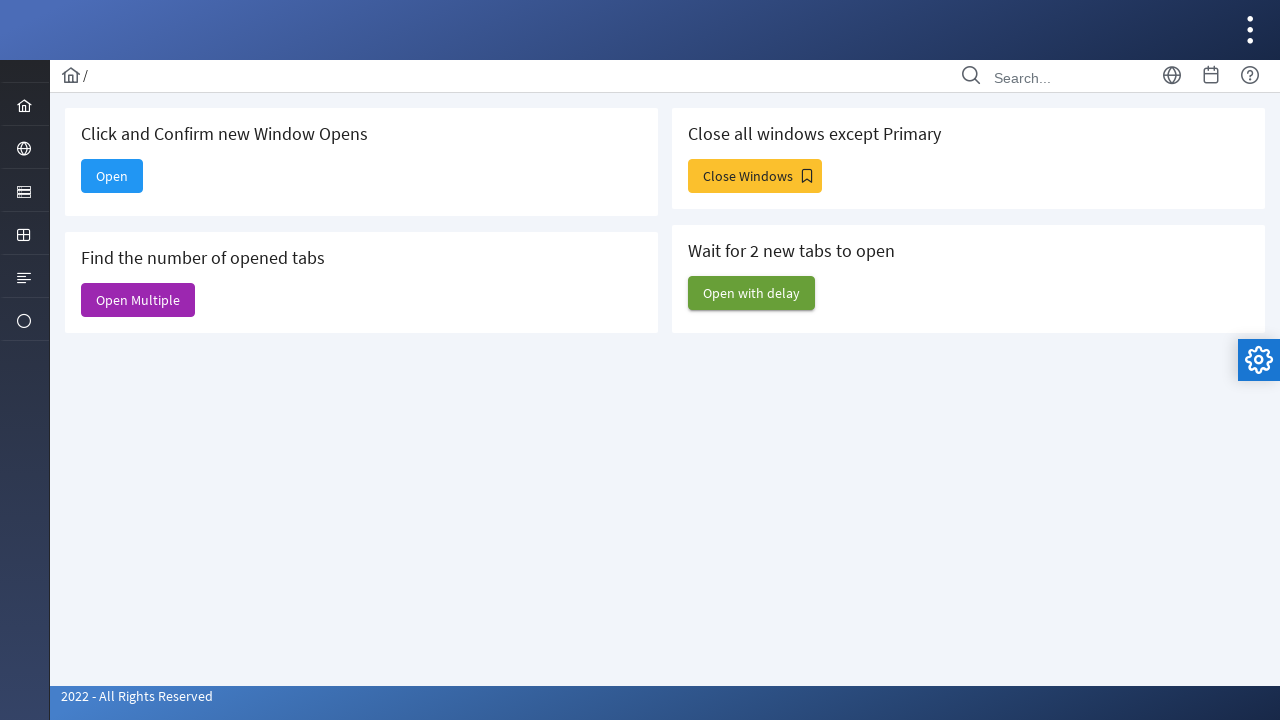

Closed secondary window 1
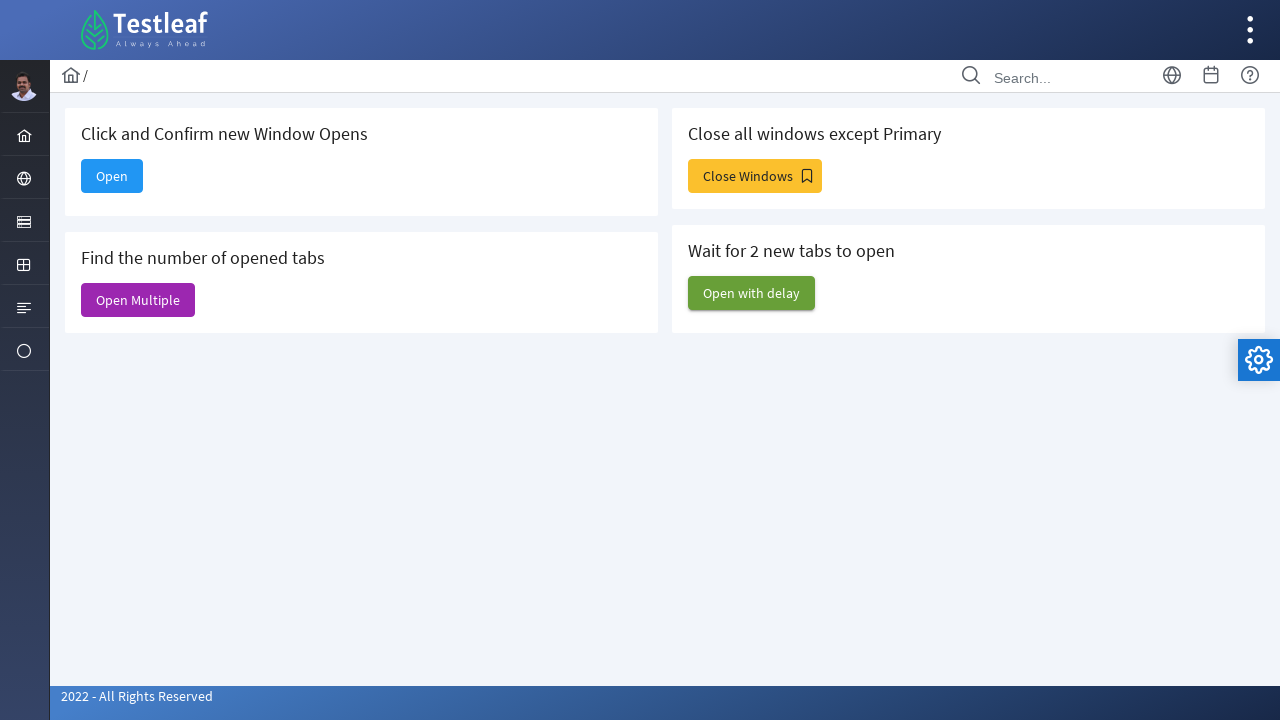

Closed secondary window 2
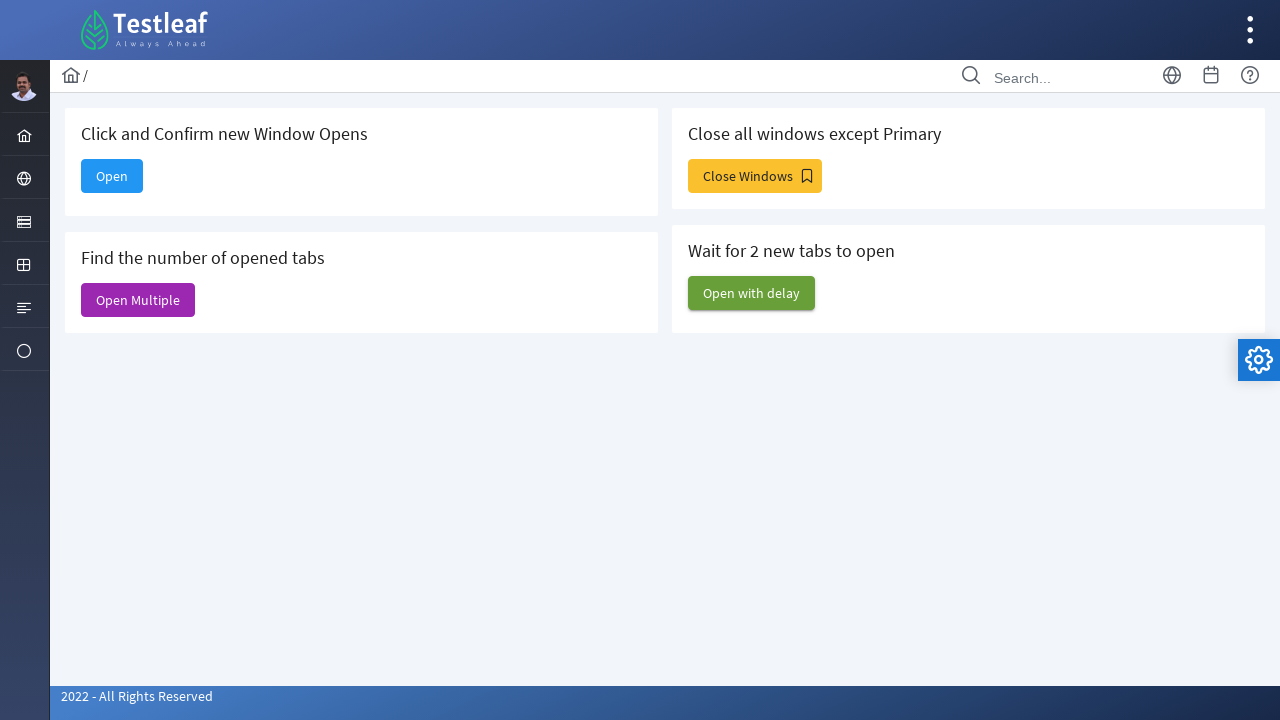

Closed secondary window 3
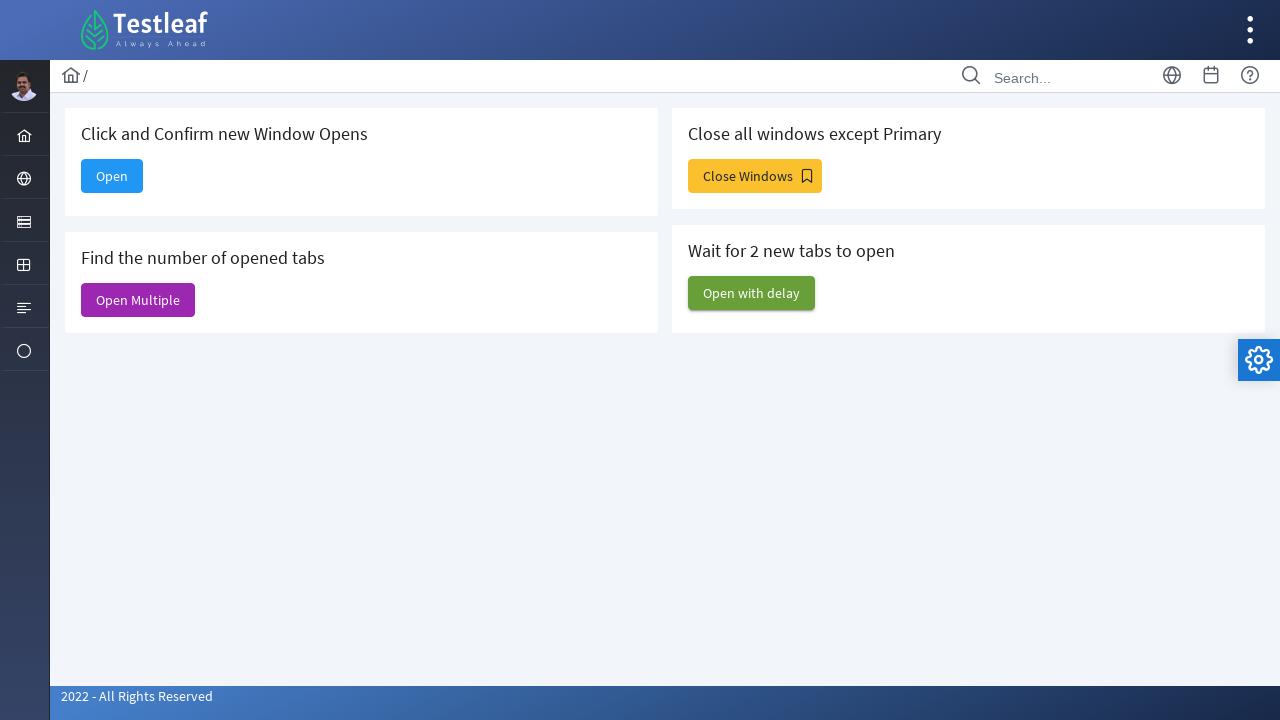

Closed secondary window 4
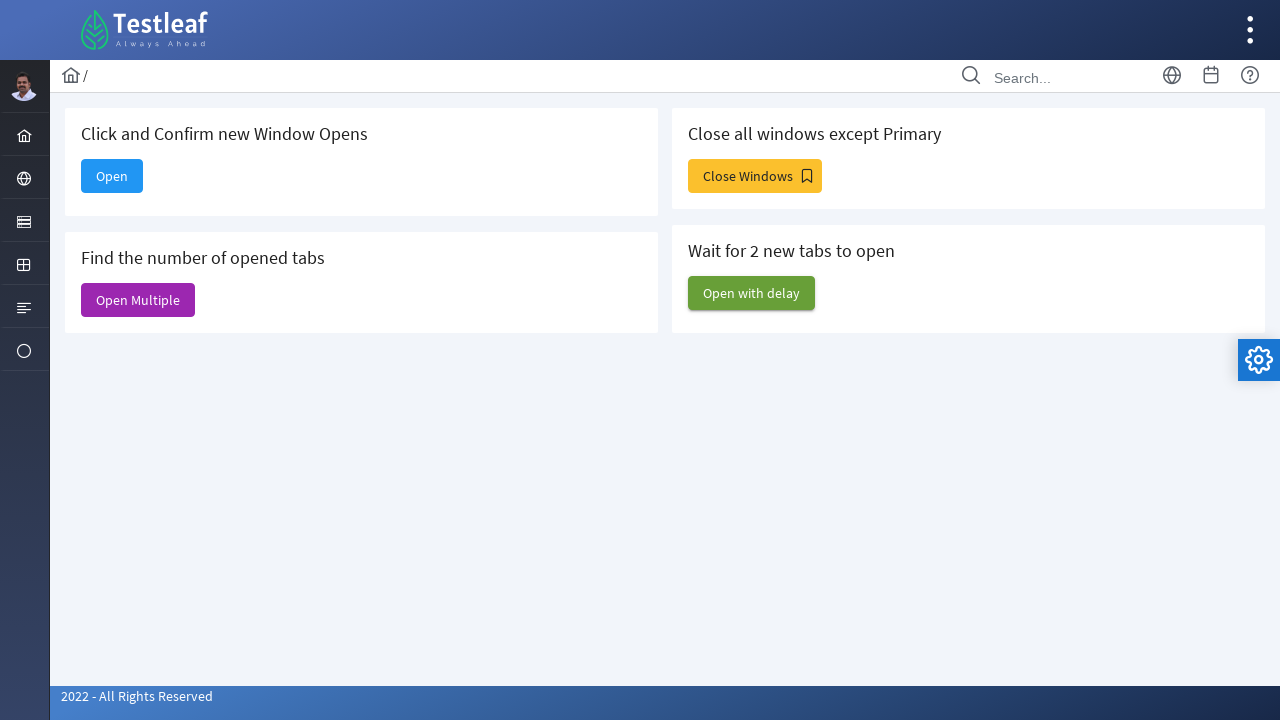

Closed secondary window 5
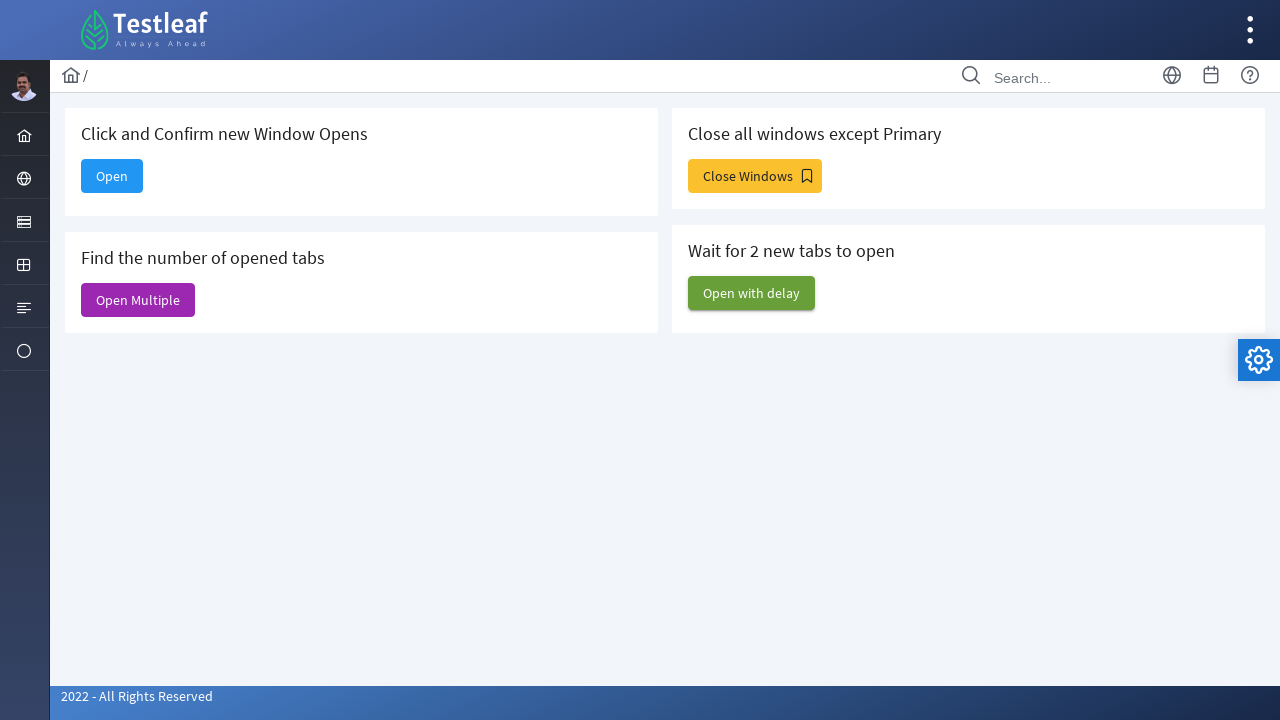

Closed secondary window 6
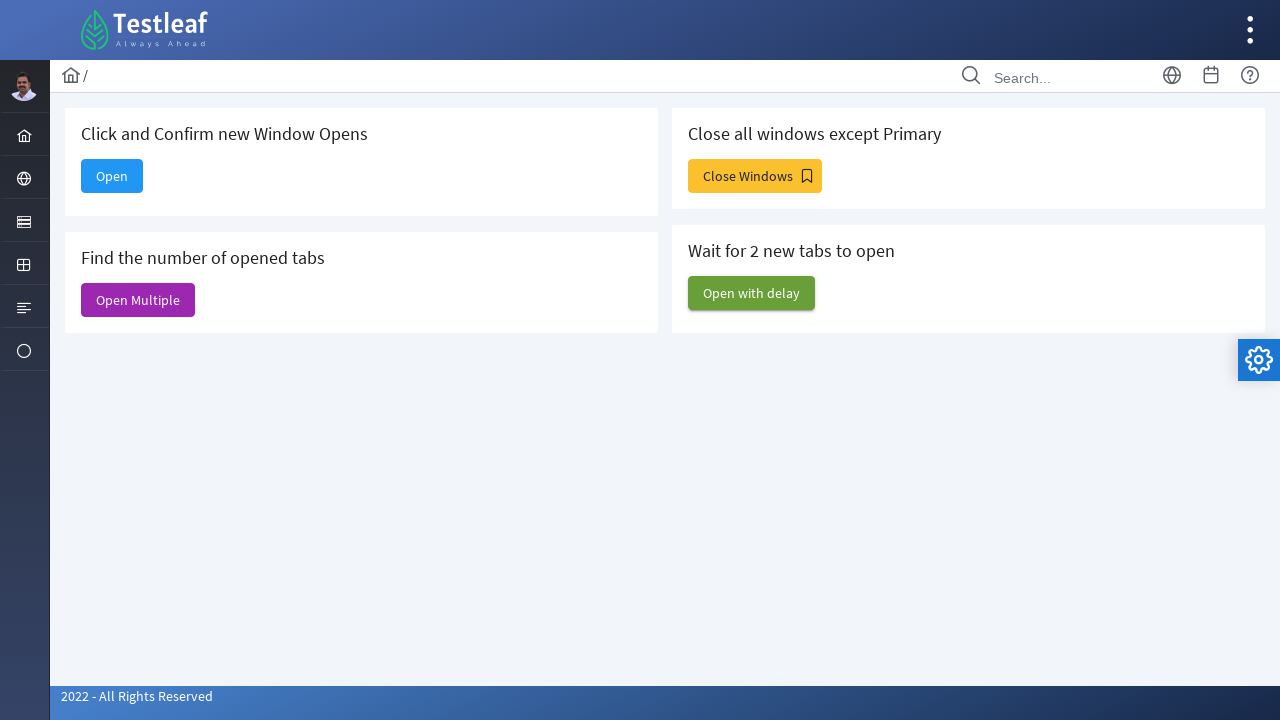

Closed secondary window 7
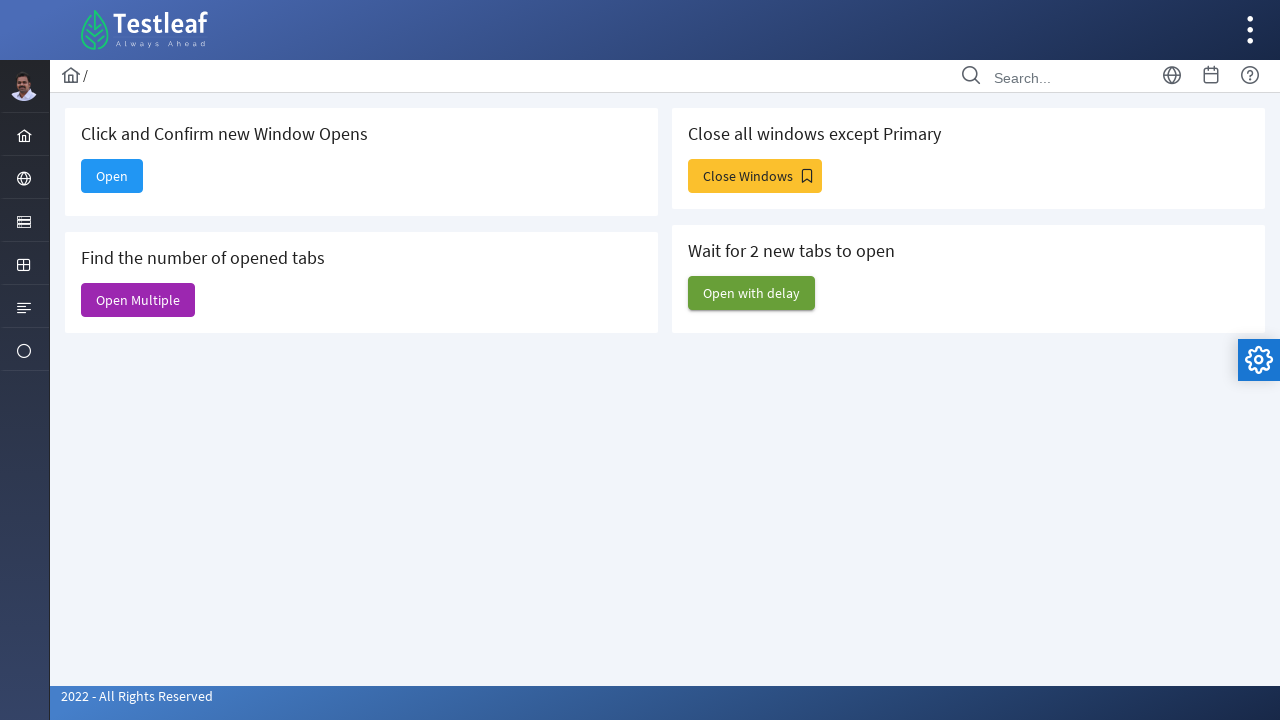

Closed secondary window 8
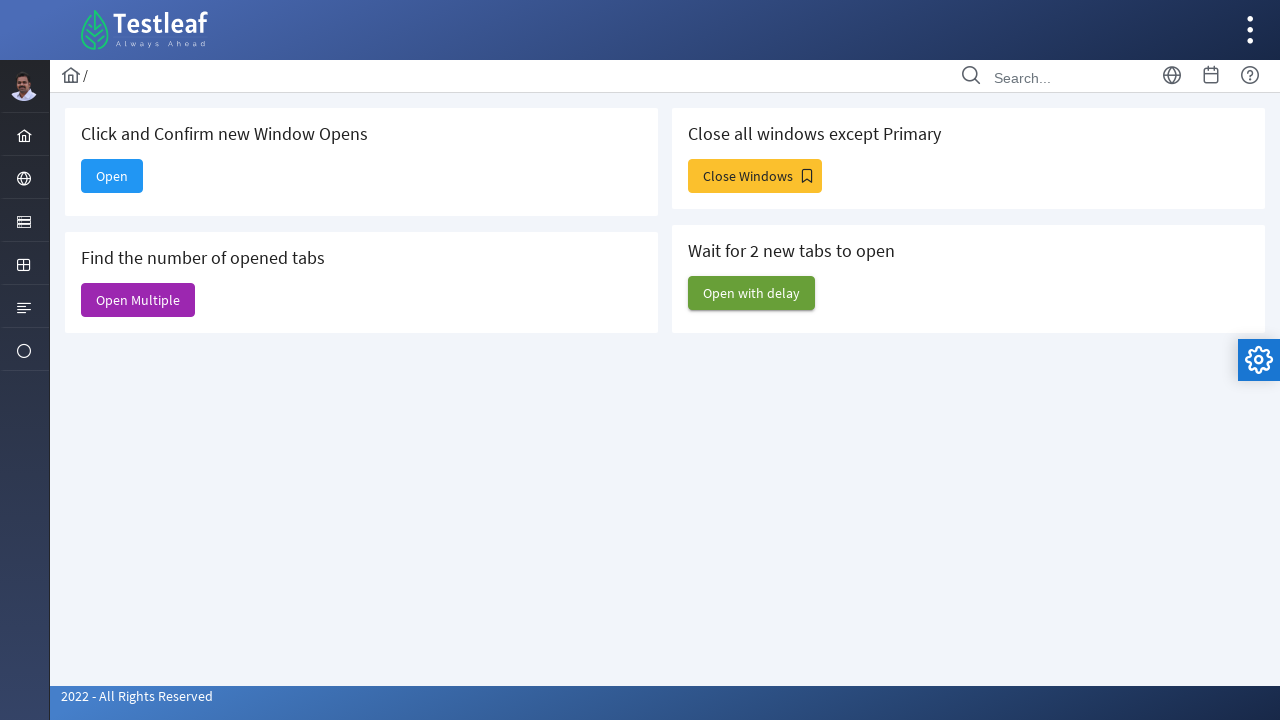

Closed secondary window 9
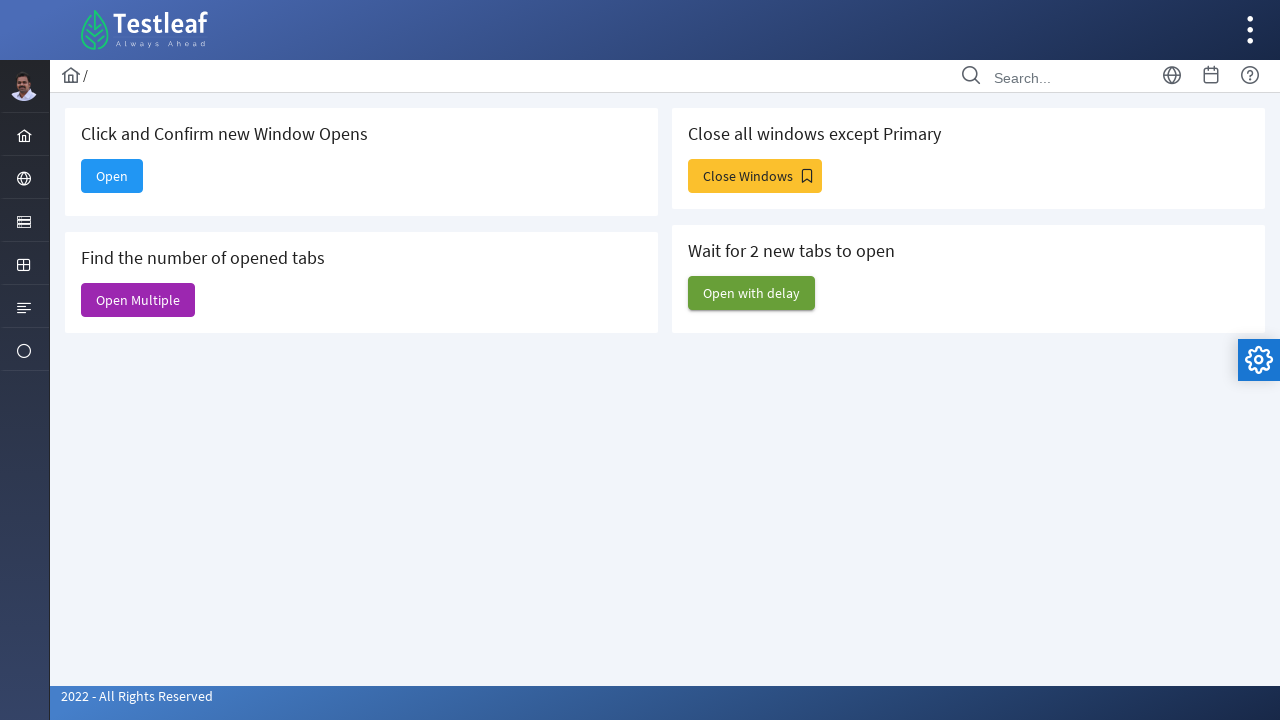

Closed secondary window 10
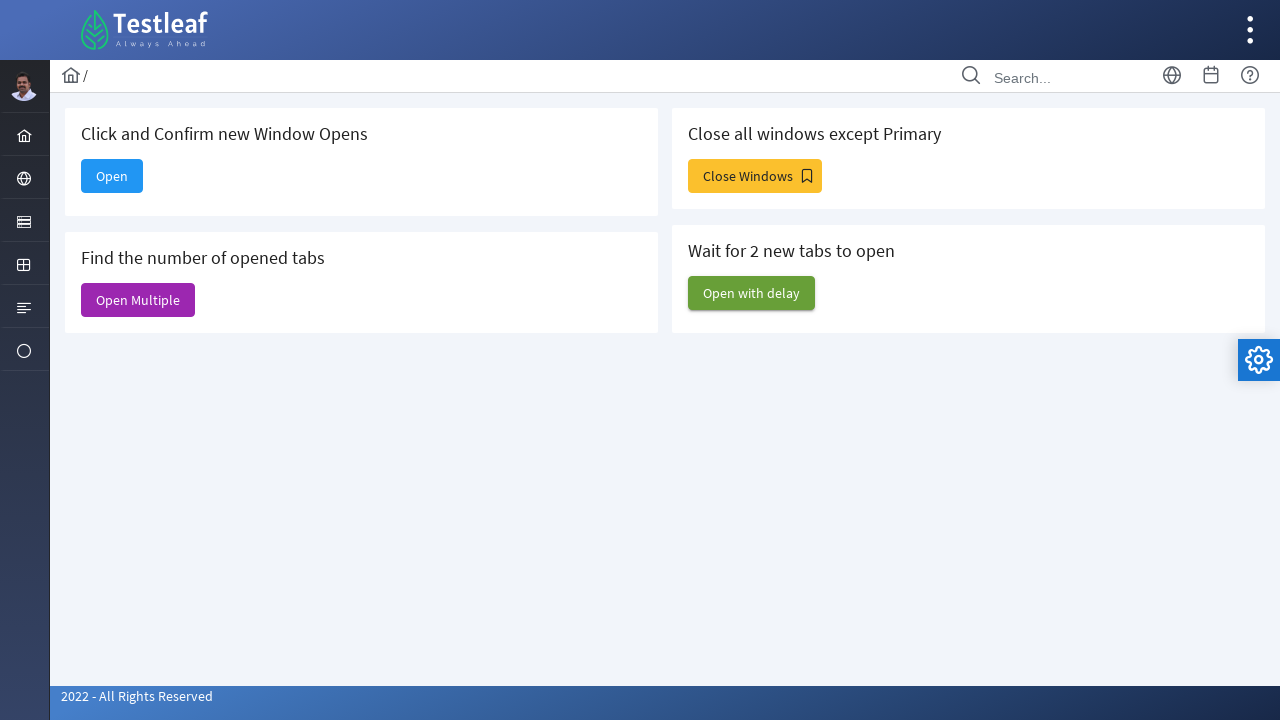

Switching back to parent window
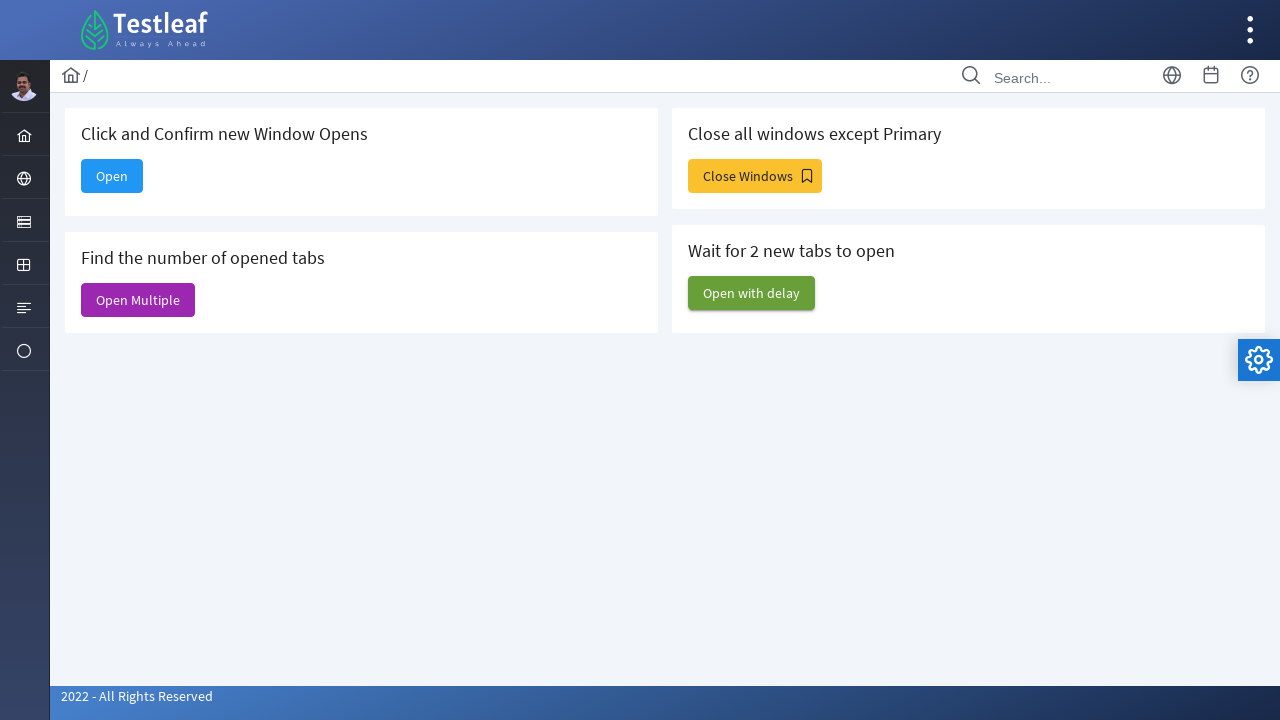

Clicked button with delay at (752, 293) on #j_idt88\:j_idt95
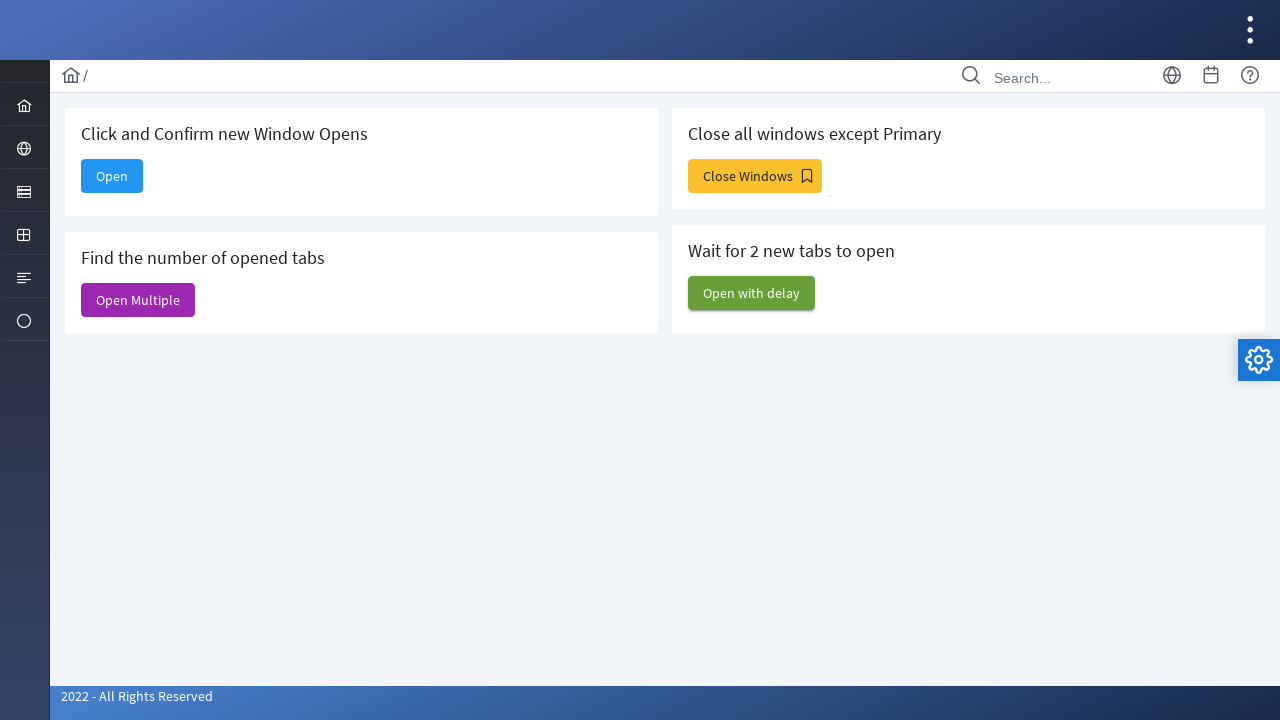

Waited 2000ms for new windows to open
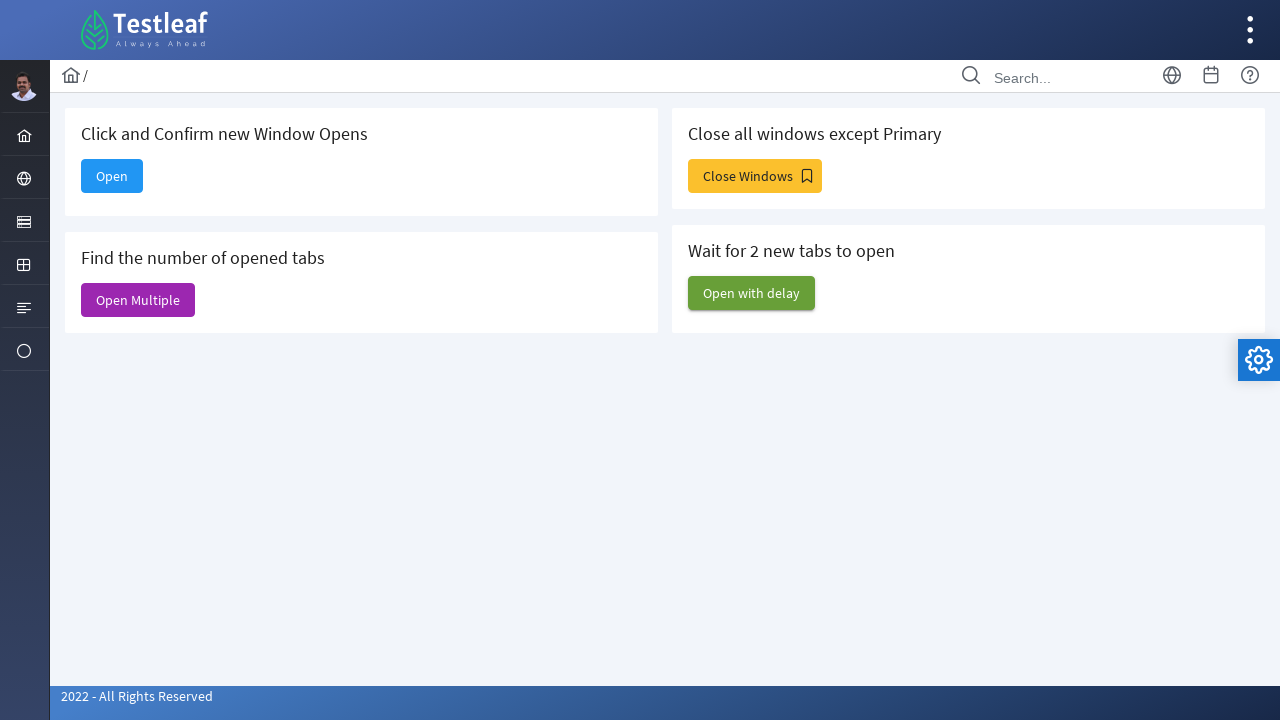

Switched to second window (total windows: 3)
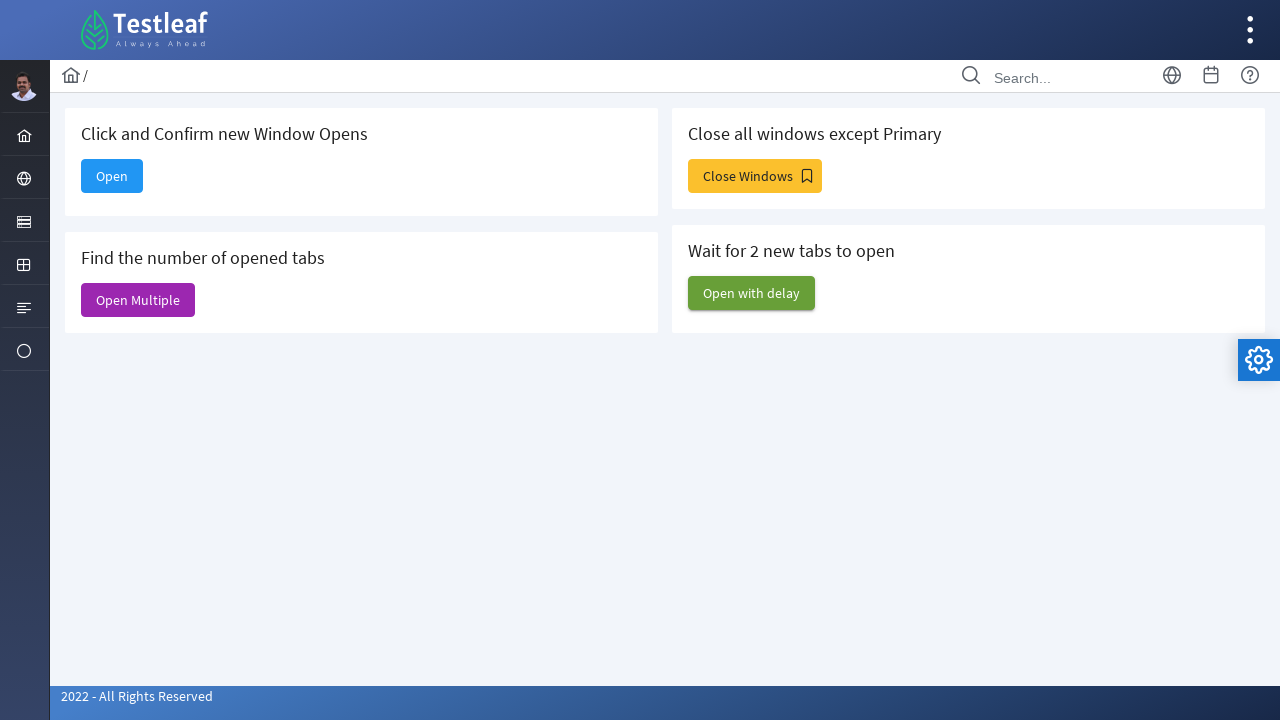

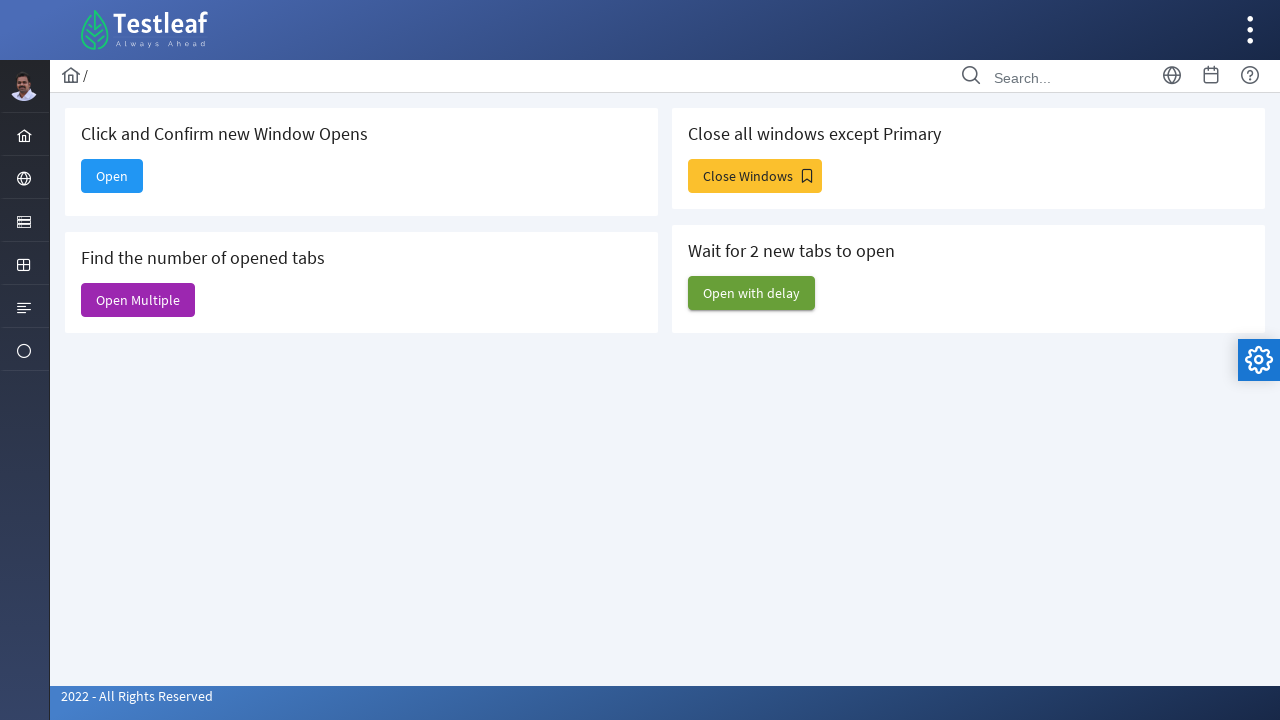